Tests product sorting functionality on Saucedemo demo site by logging in with test credentials and verifying different sort orders (A-Z, Z-A, price low-high, price high-low)

Starting URL: https://www.saucedemo.com/

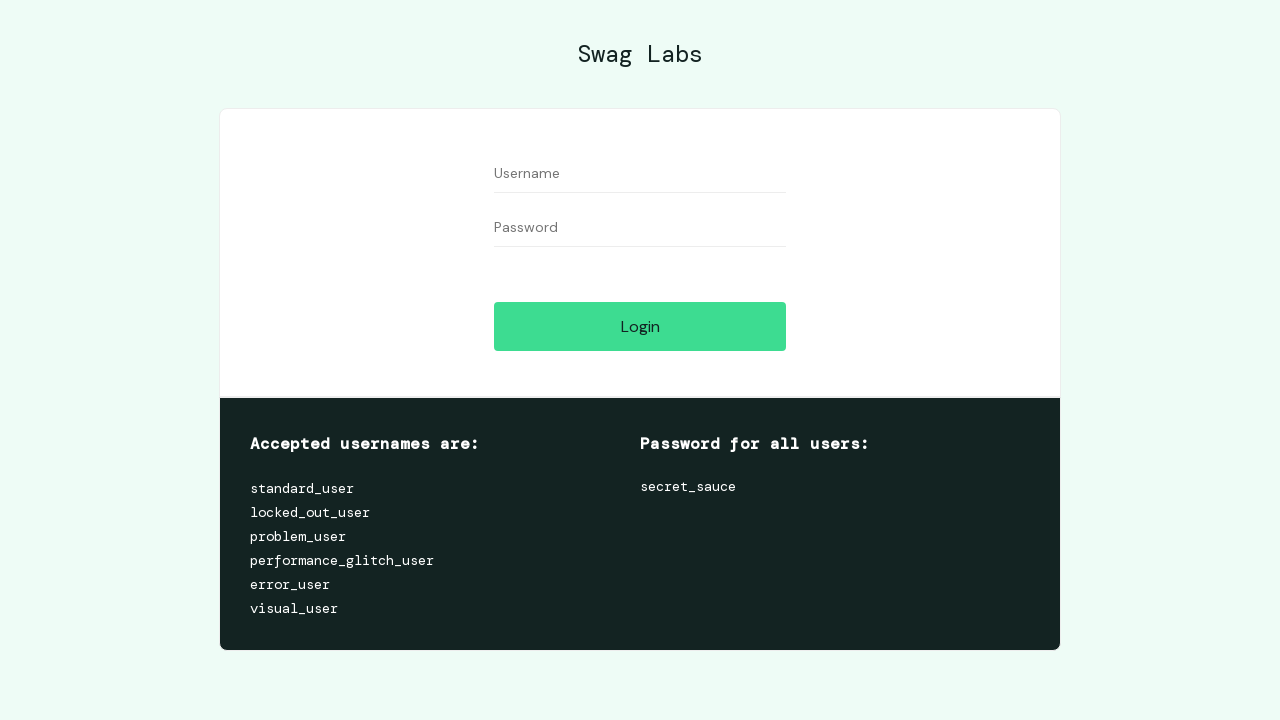

Filled username field with 'standard_user' on #user-name
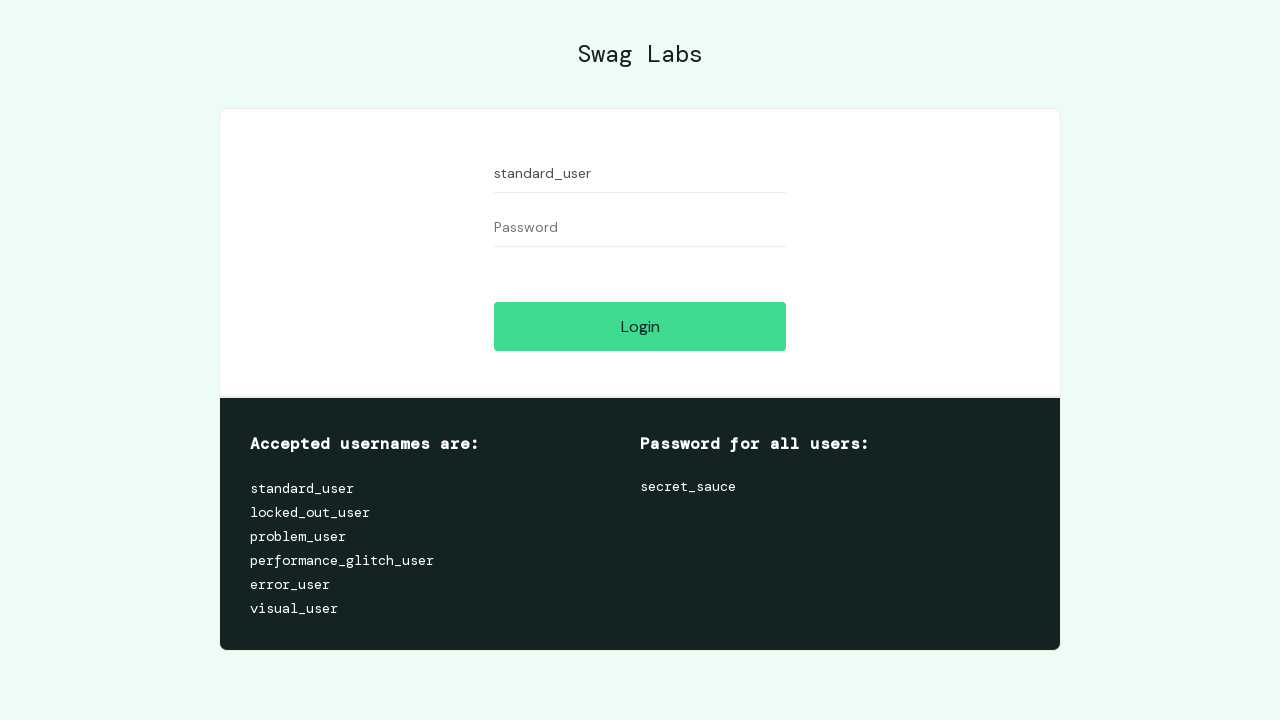

Filled password field with 'secret_sauce' on #password
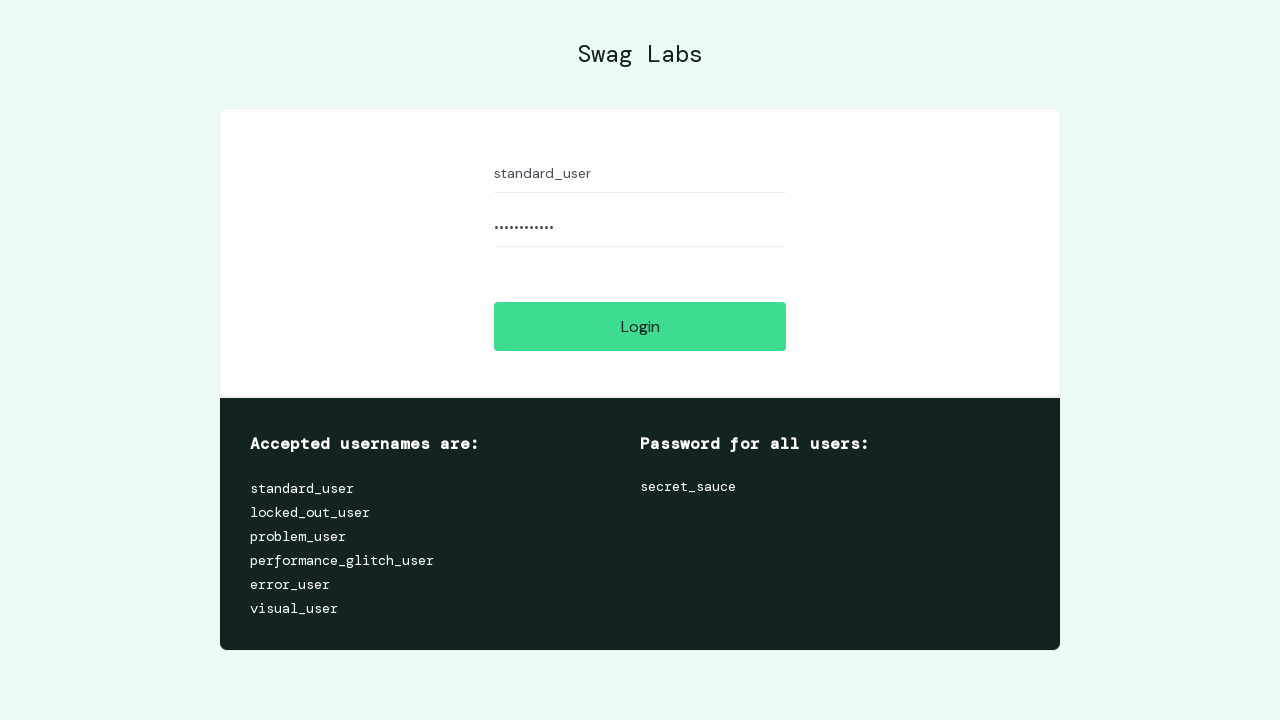

Clicked login button at (640, 326) on #login-button
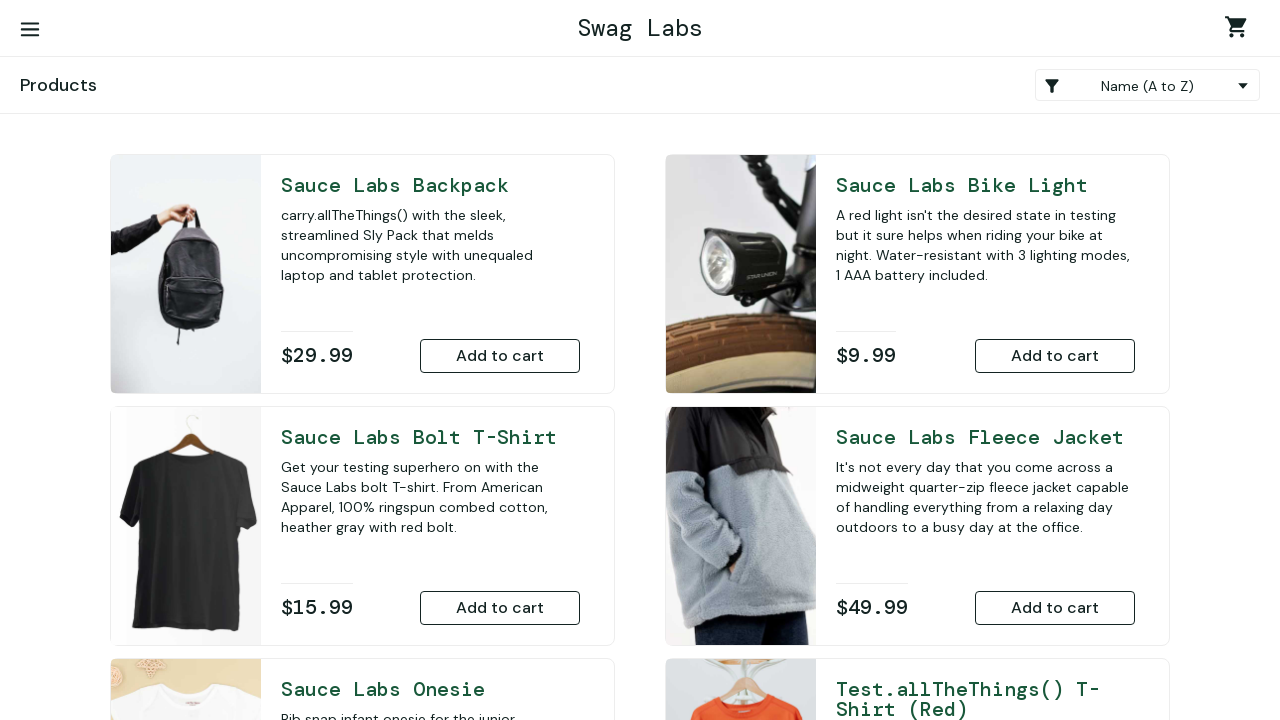

Products page loaded and sort container appeared
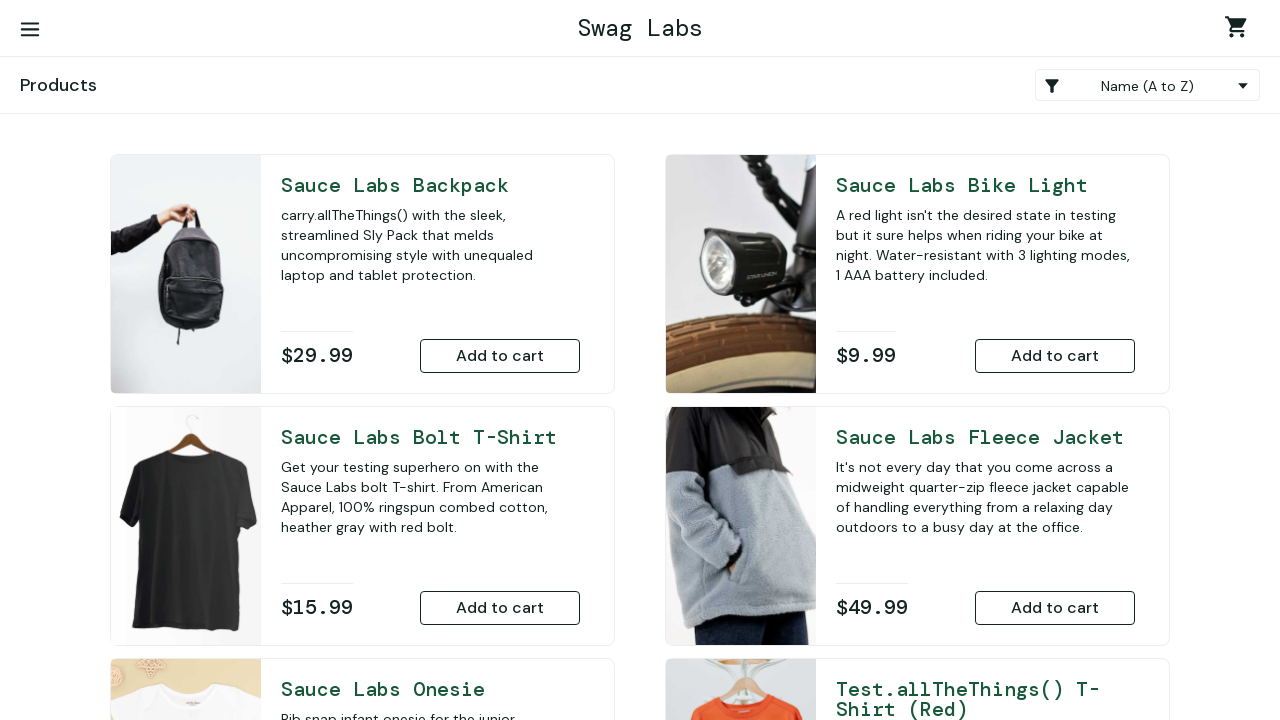

Selected Z to A sorting option on .product_sort_container
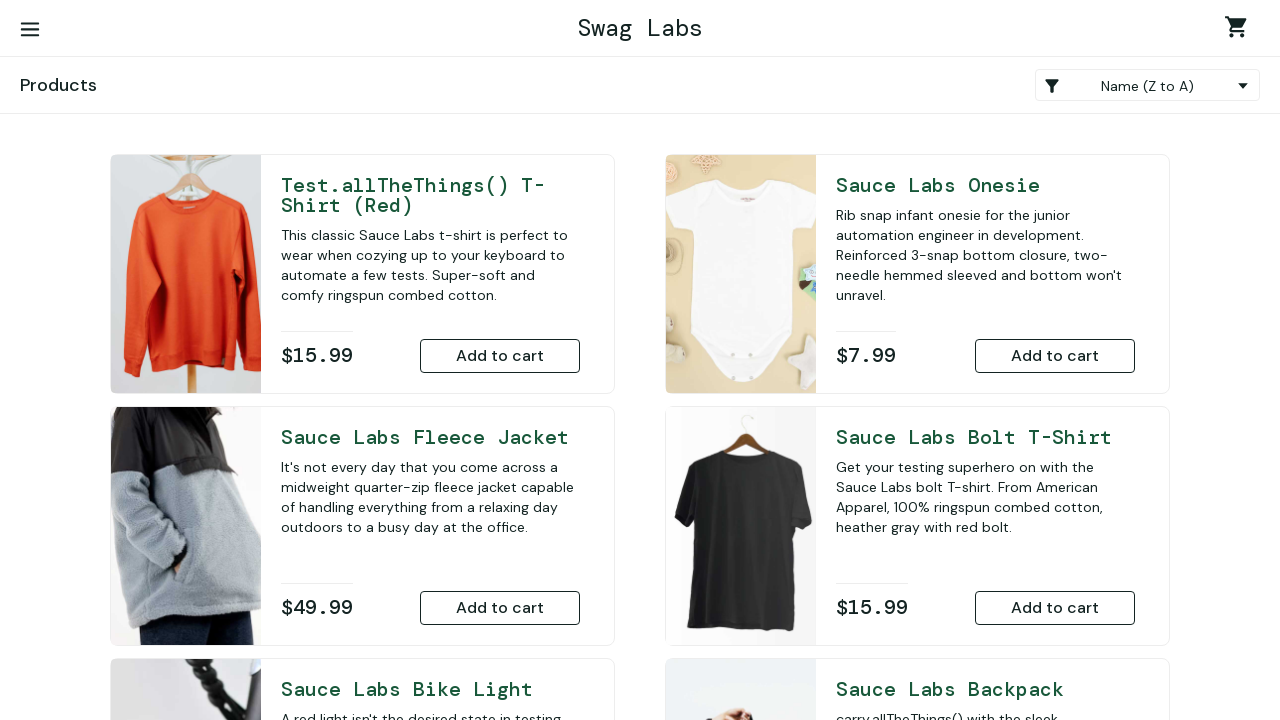

Products sorted Z to A and loaded
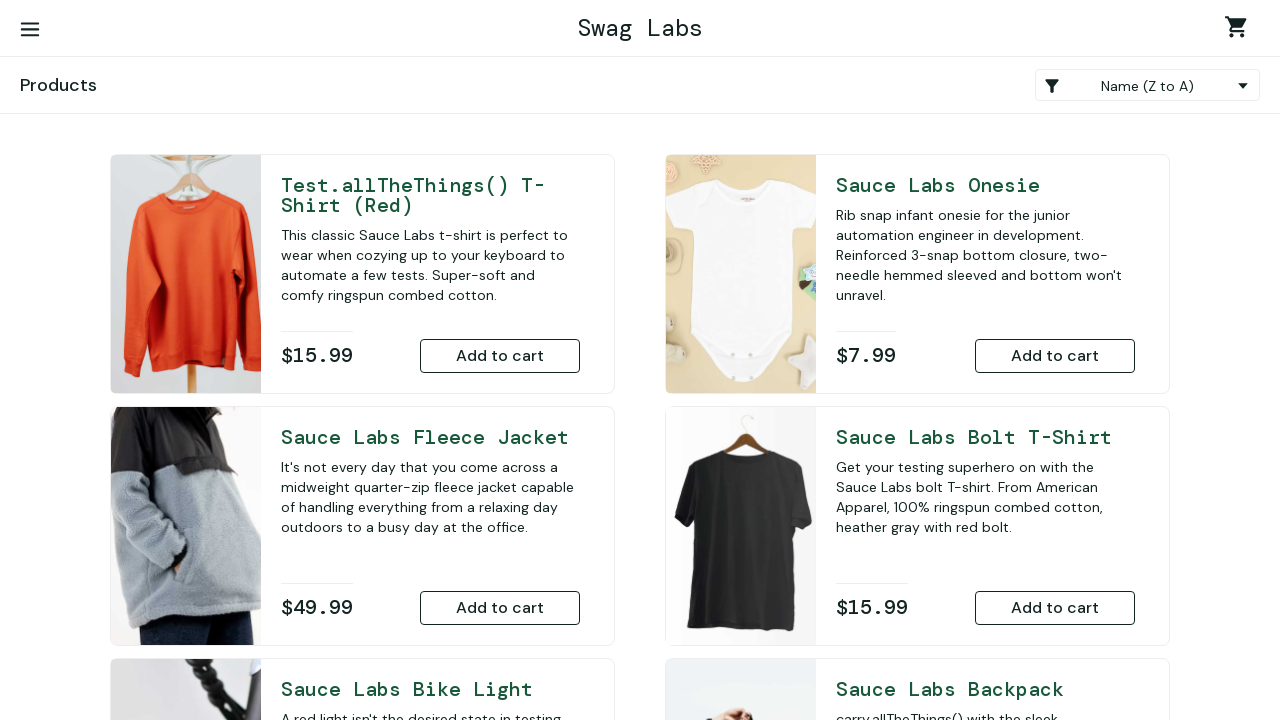

Selected A to Z sorting option on .product_sort_container
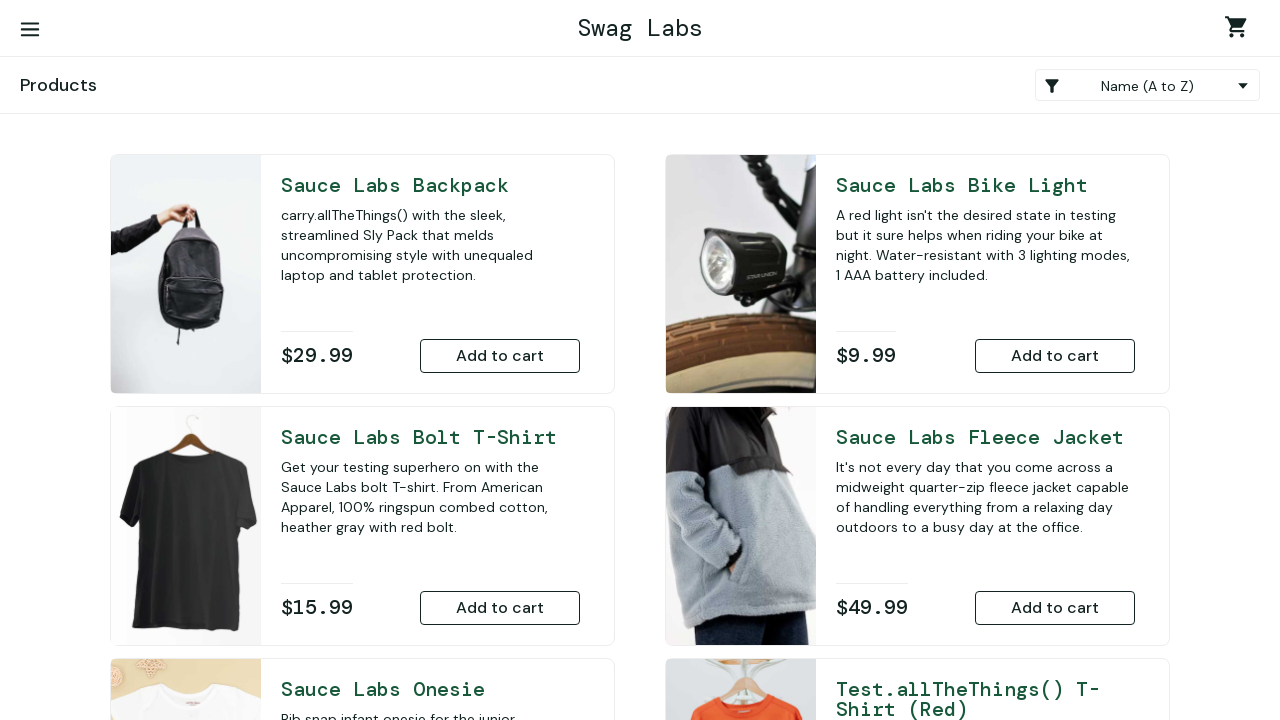

Products sorted A to Z and loaded
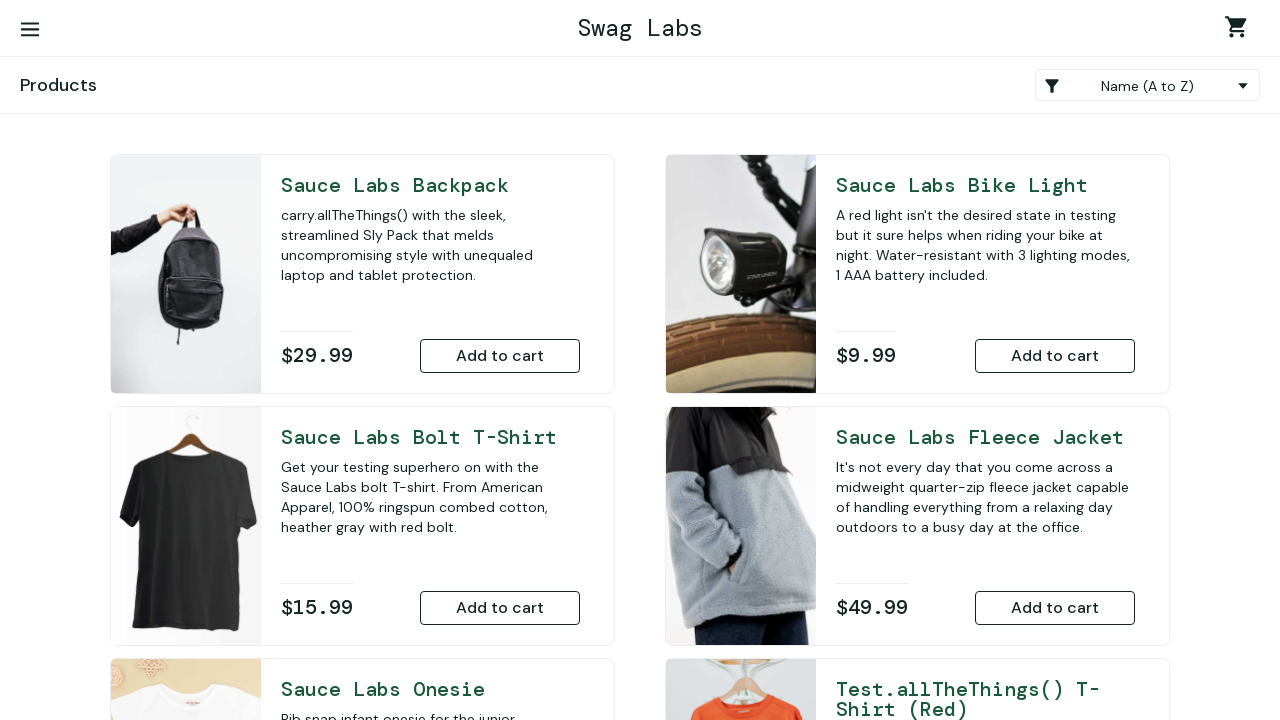

Selected price high to low sorting option on .product_sort_container
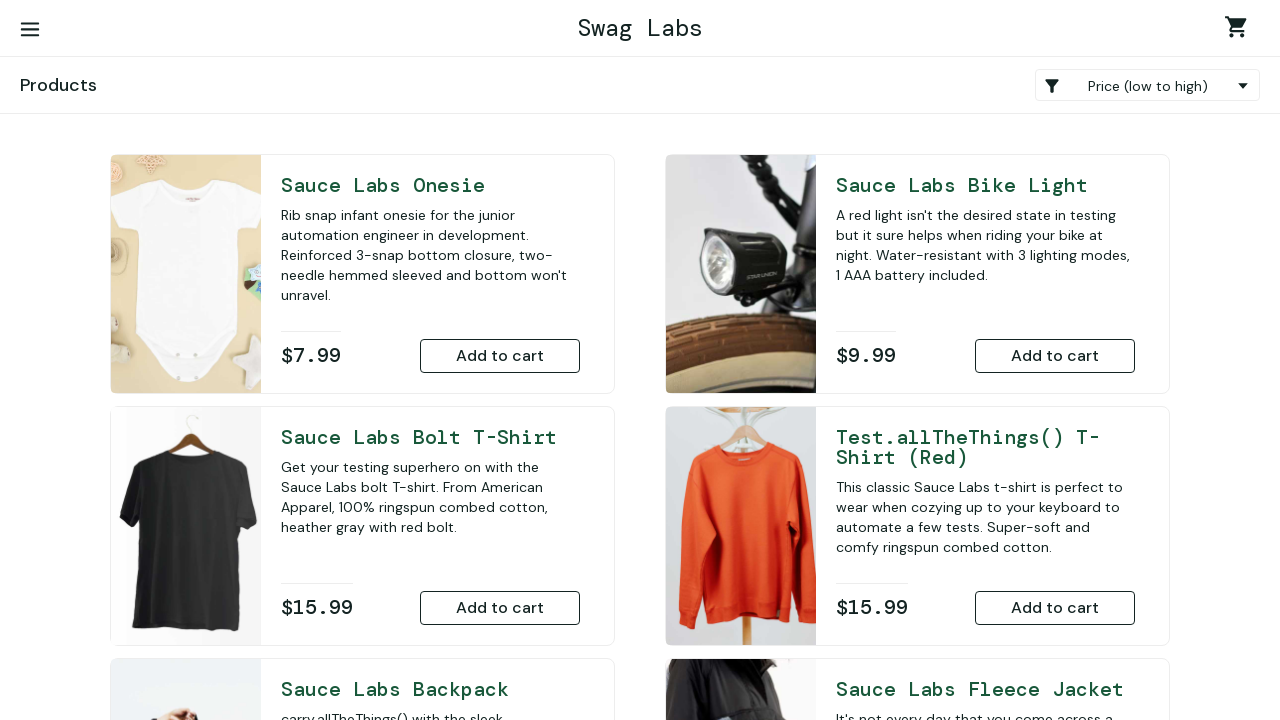

Products sorted by price high to low and loaded
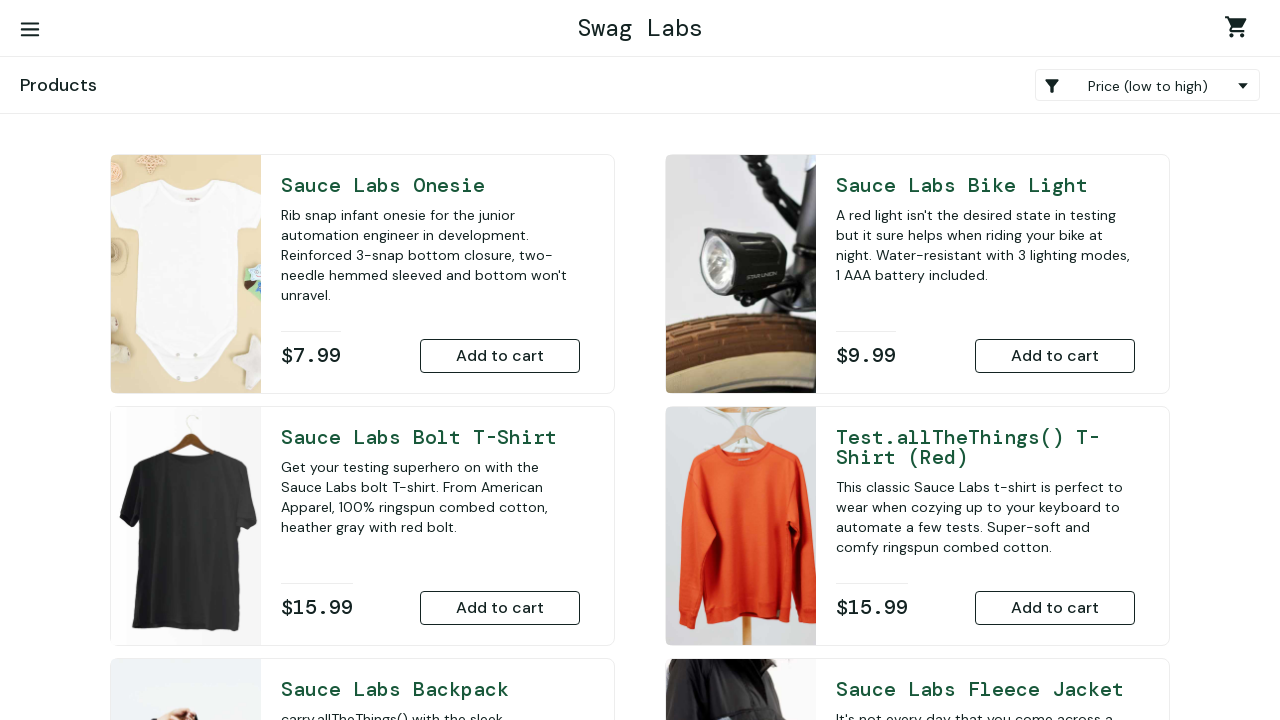

Selected price low to high sorting option on .product_sort_container
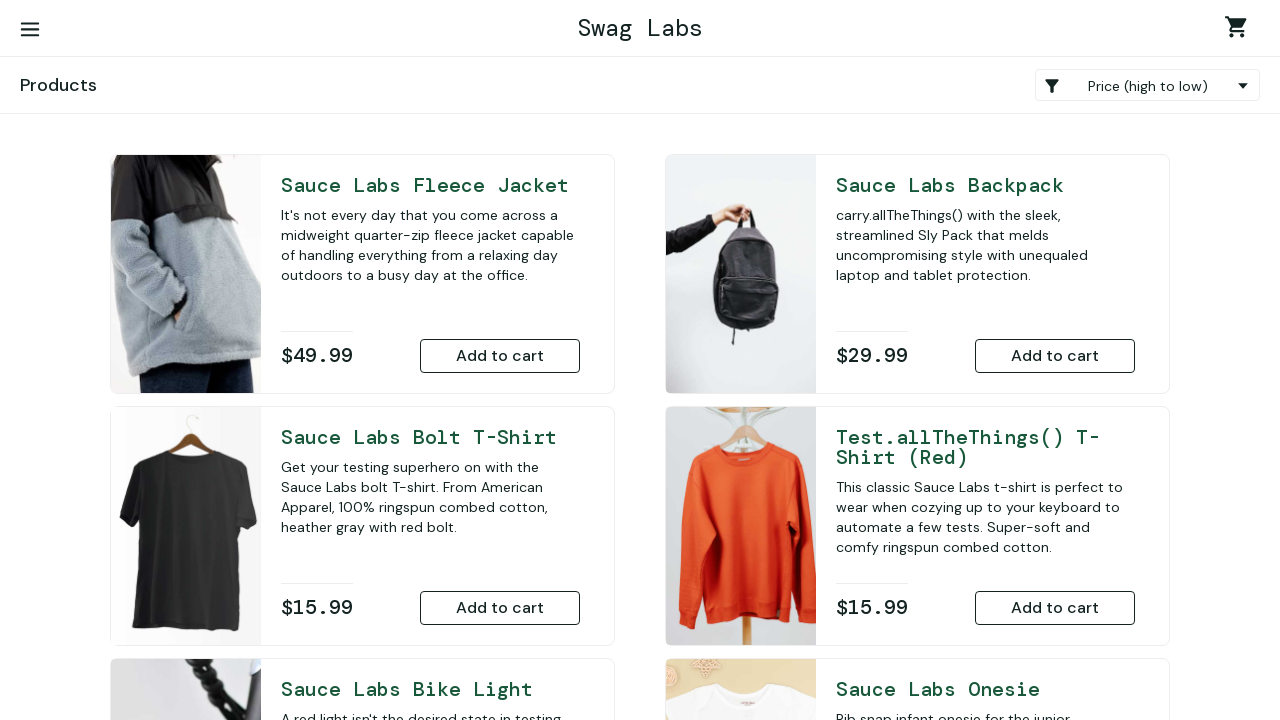

Products sorted by price low to high and loaded
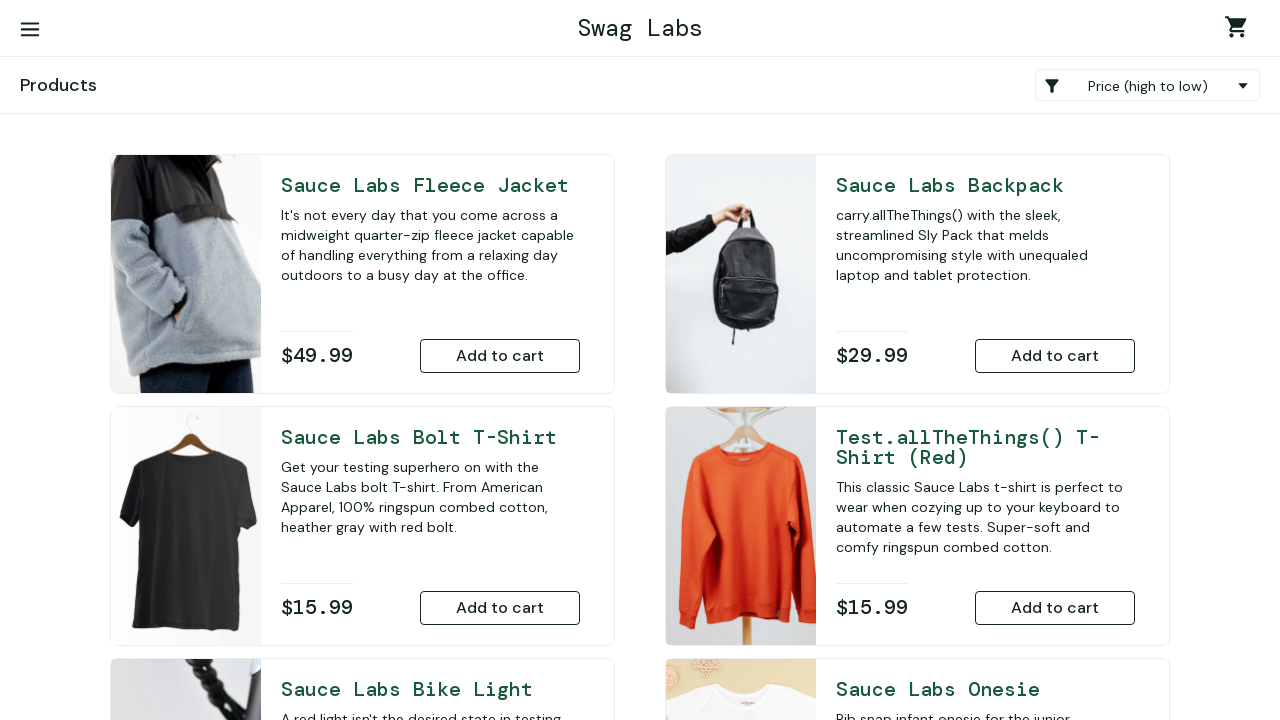

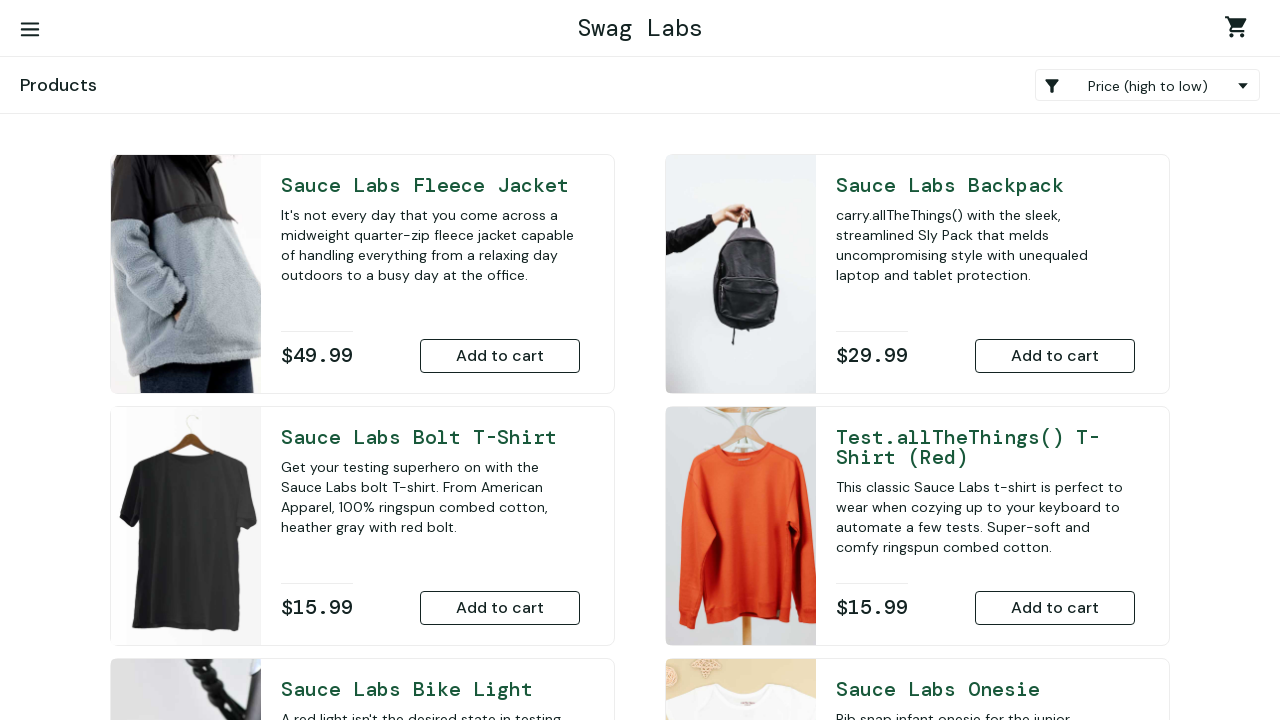